Tests clicking on the "Bad Request" API link that returns a 400 status

Starting URL: https://demoqa.com/links

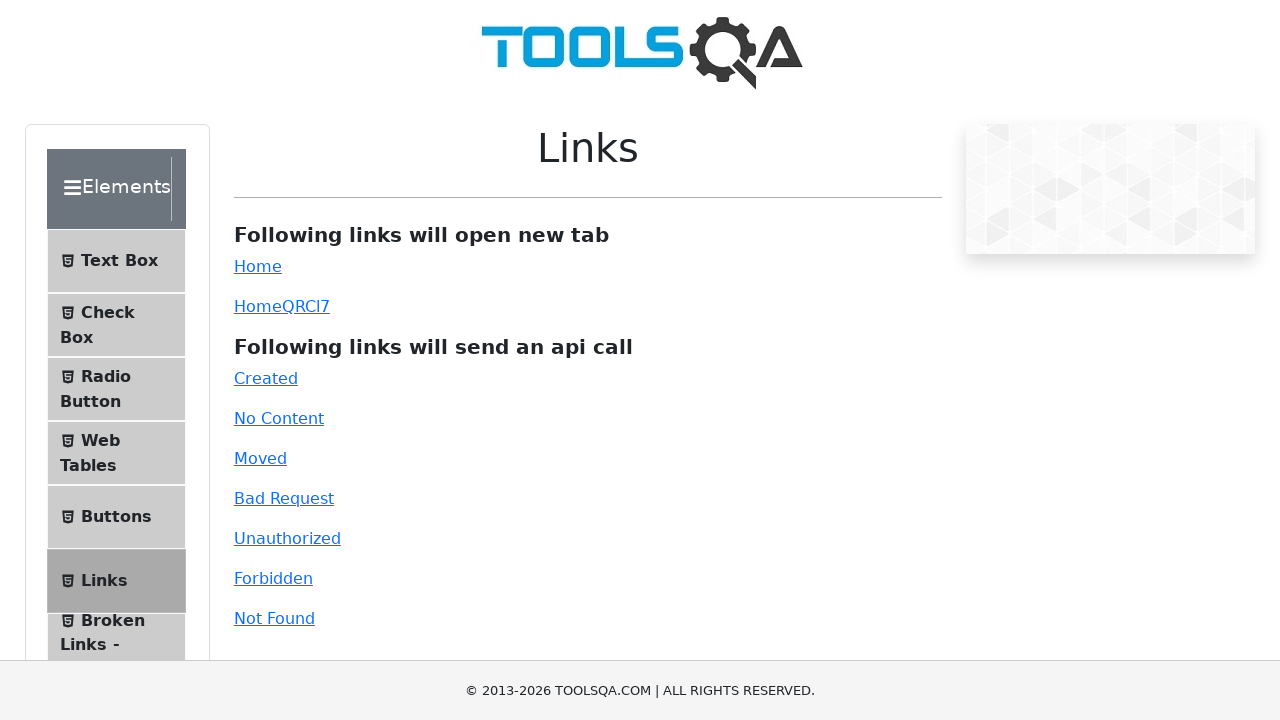

Navigated to https://demoqa.com/links
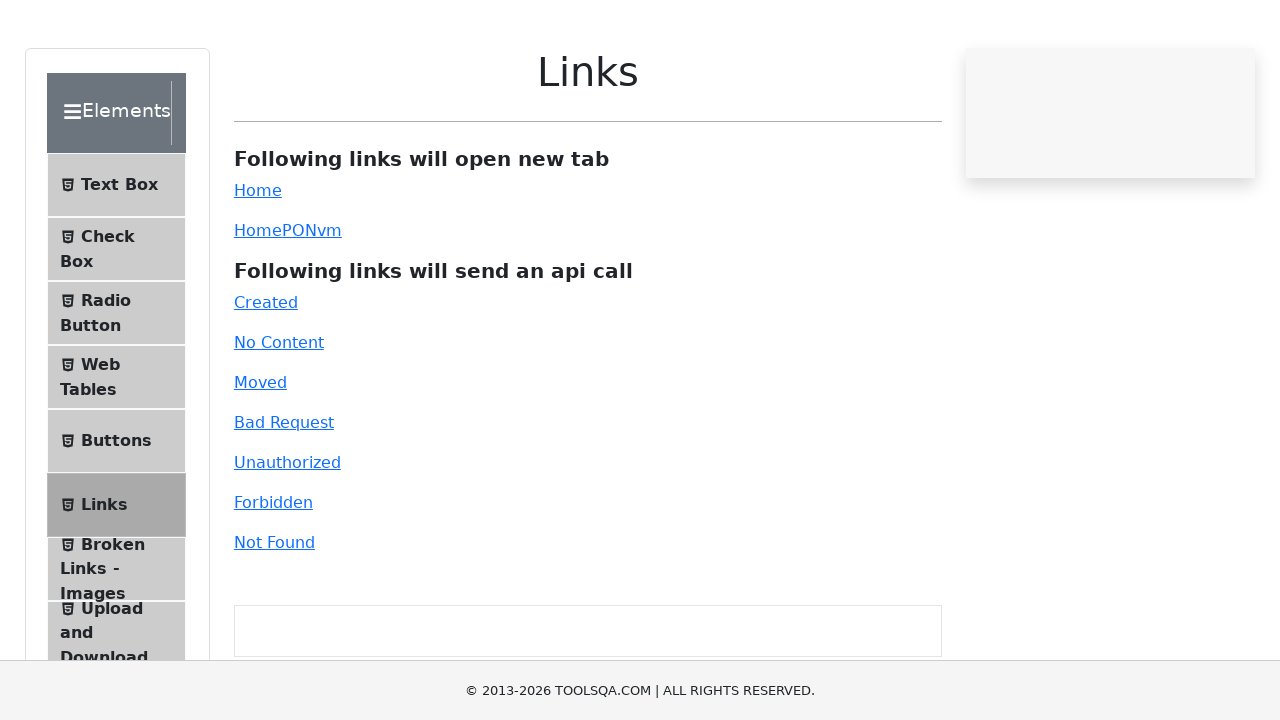

Clicked on the Bad Request API link that returns a 400 status at (284, 498) on #bad-request
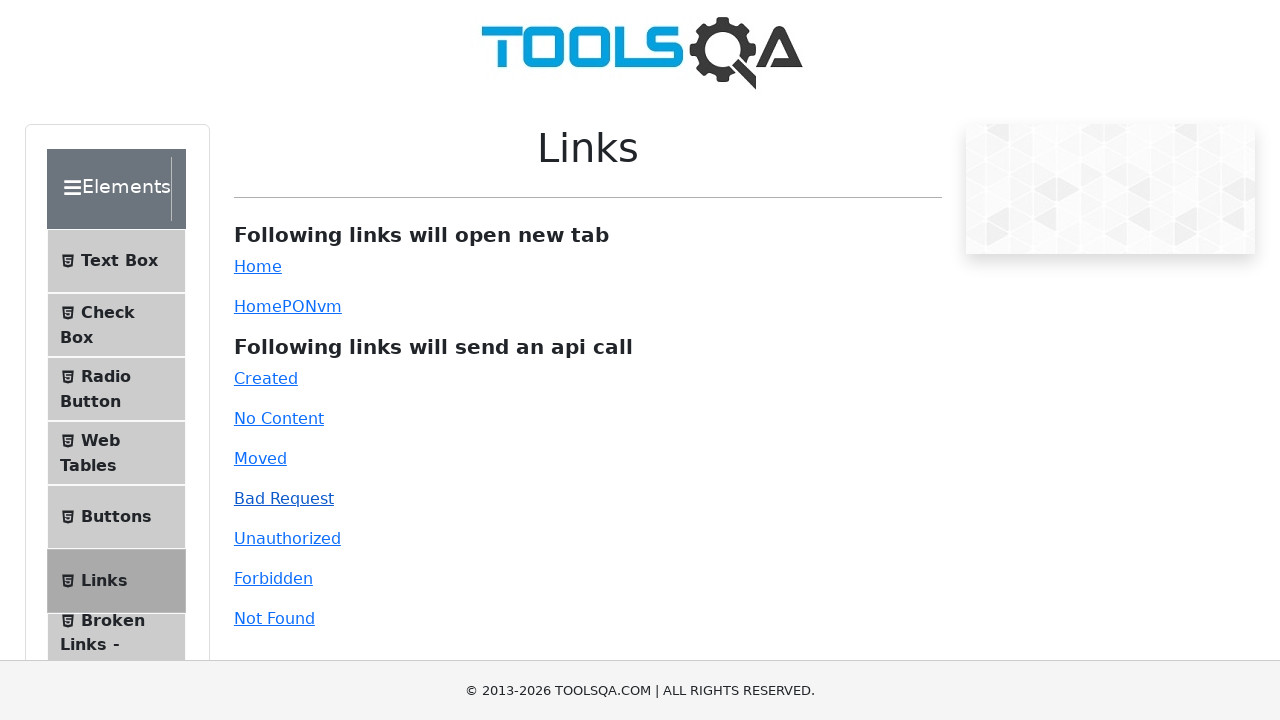

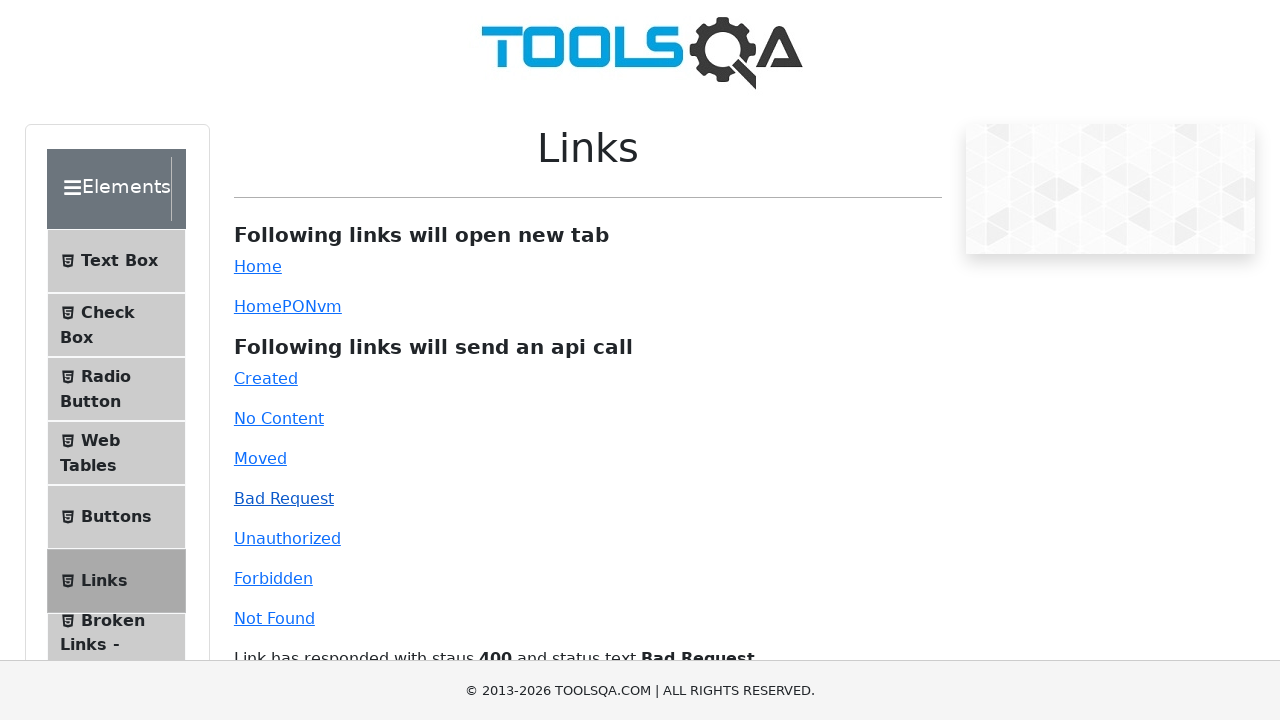